Tests drag and drop functionality on the jQuery UI demo page by dragging a draggable element onto a droppable target within an iframe

Starting URL: https://jqueryui.com/droppable/

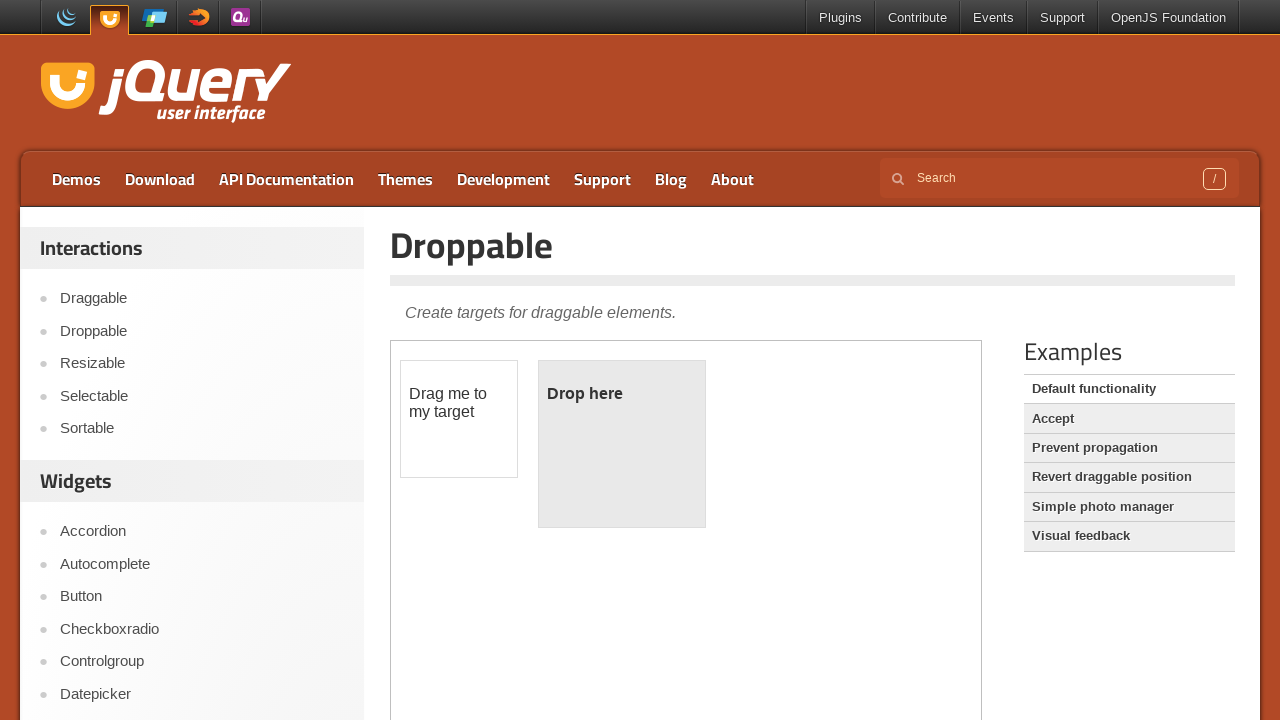

Located the first iframe on the jQuery UI droppable demo page
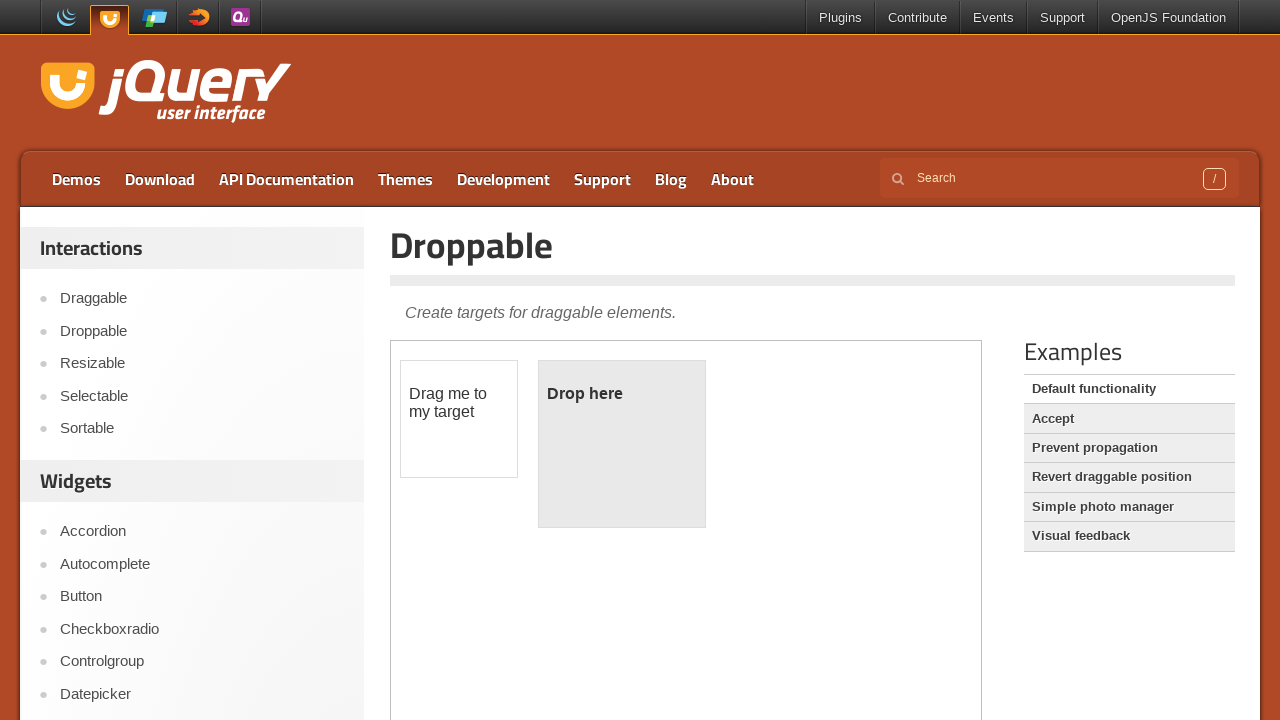

Waited for the draggable element to be visible in the iframe
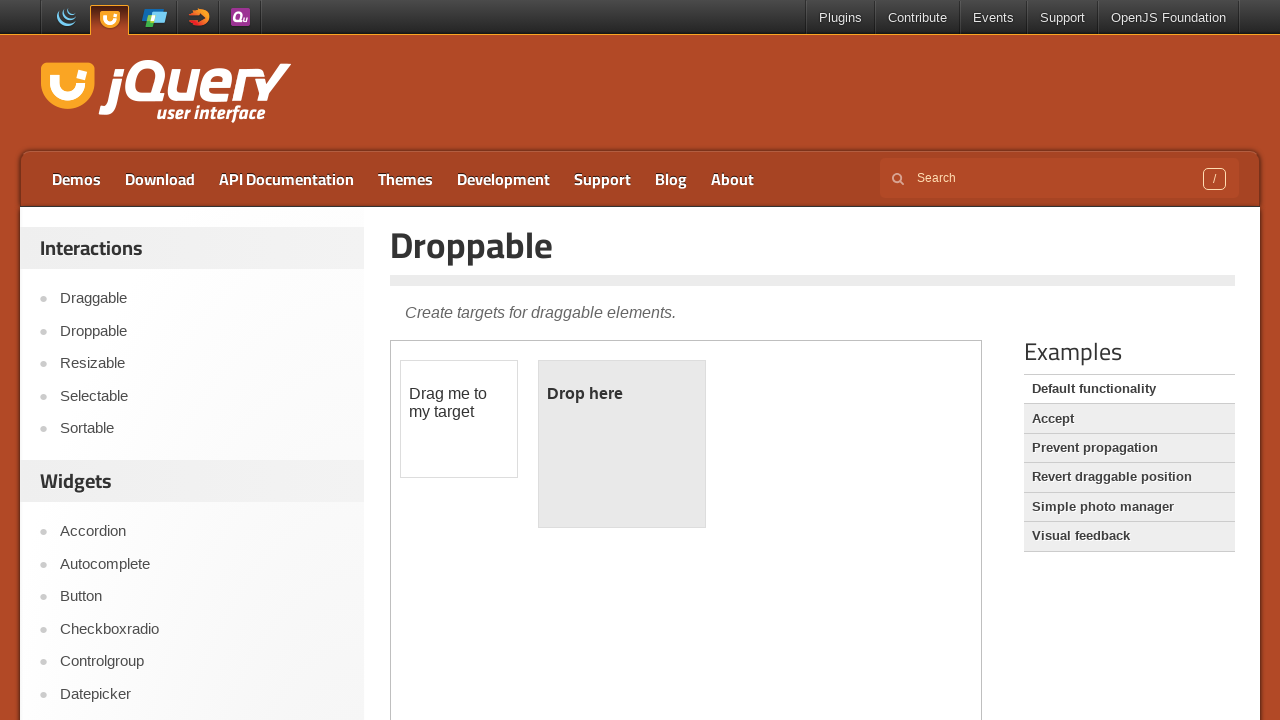

Located the draggable element (#draggable) in the iframe
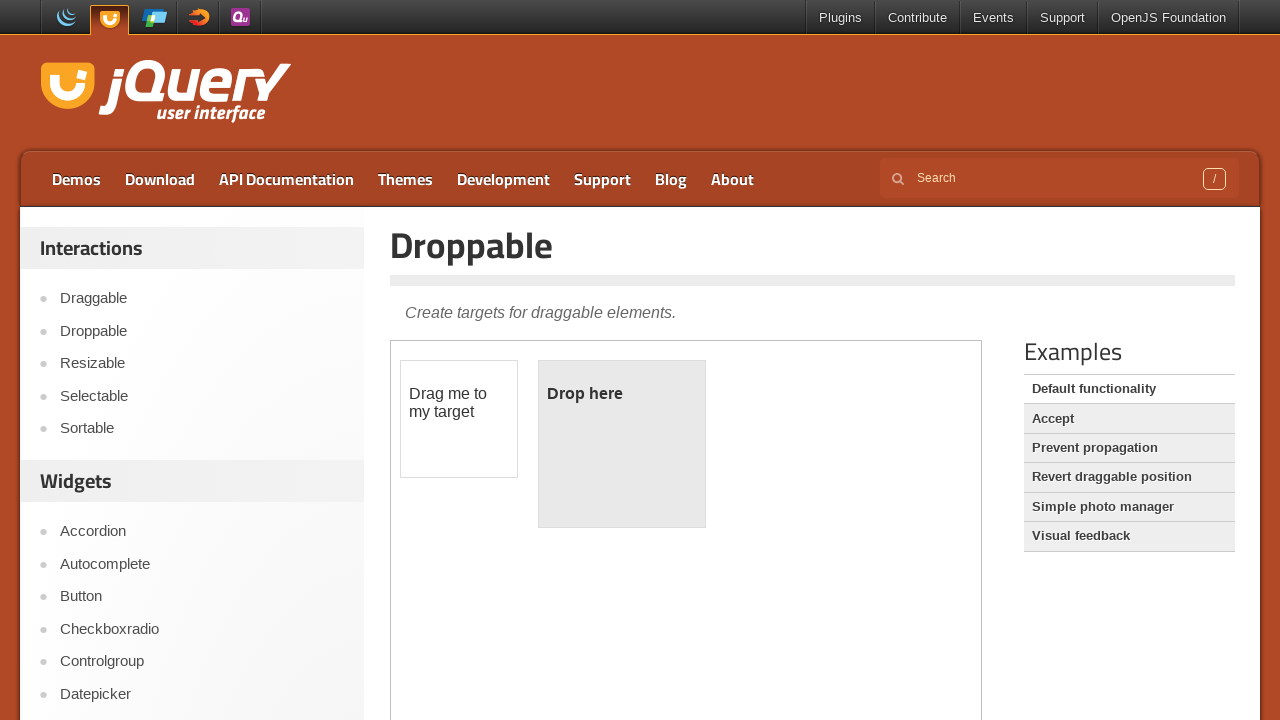

Located the droppable target element (#droppable) in the iframe
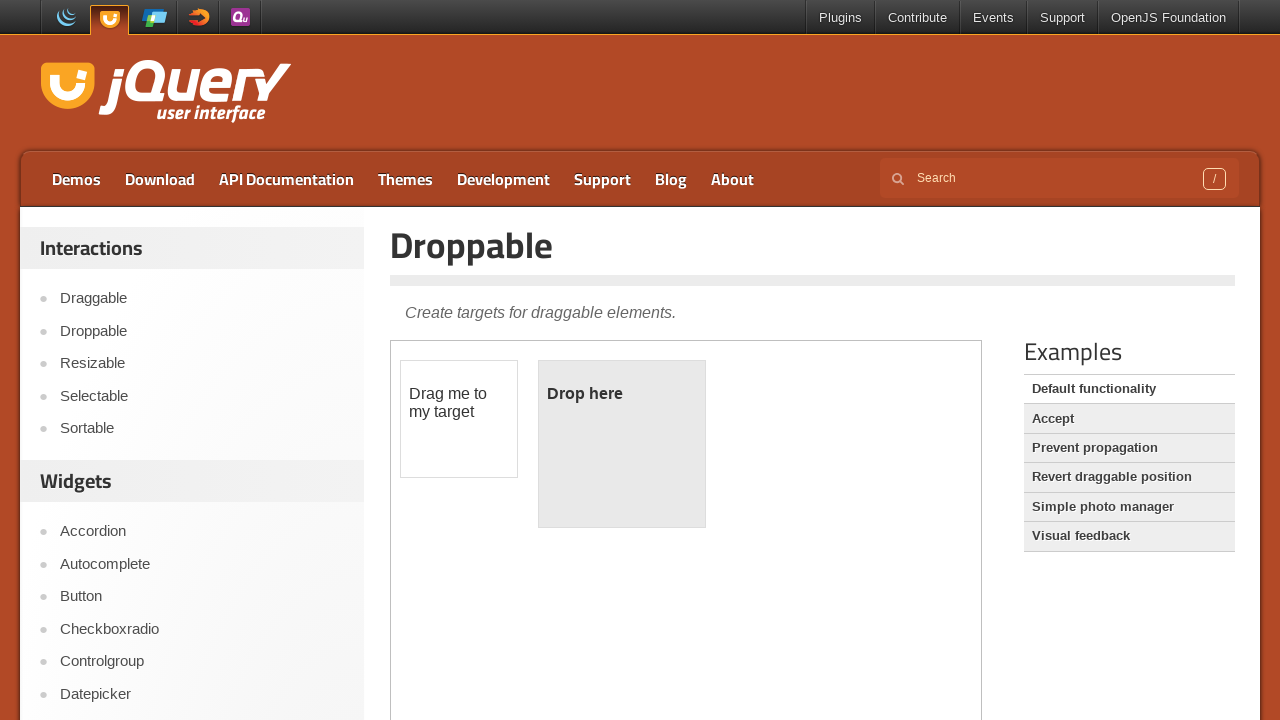

Successfully dragged the draggable element onto the droppable target at (622, 444)
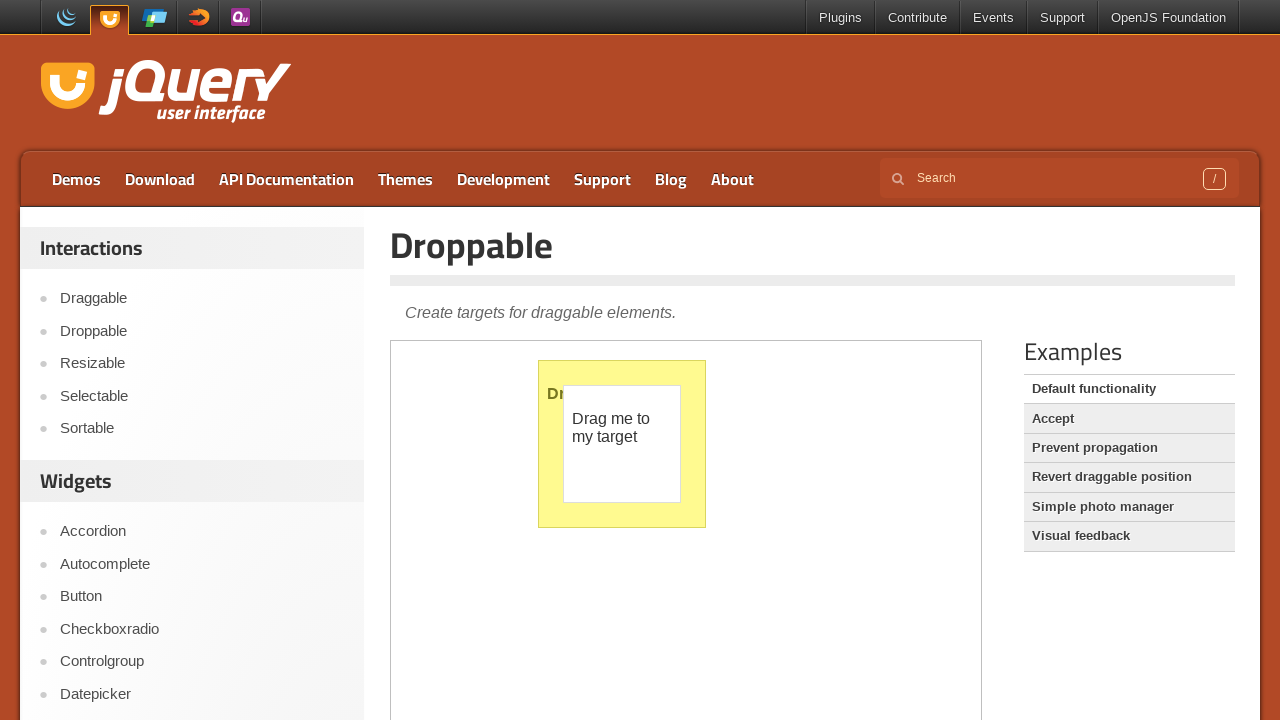

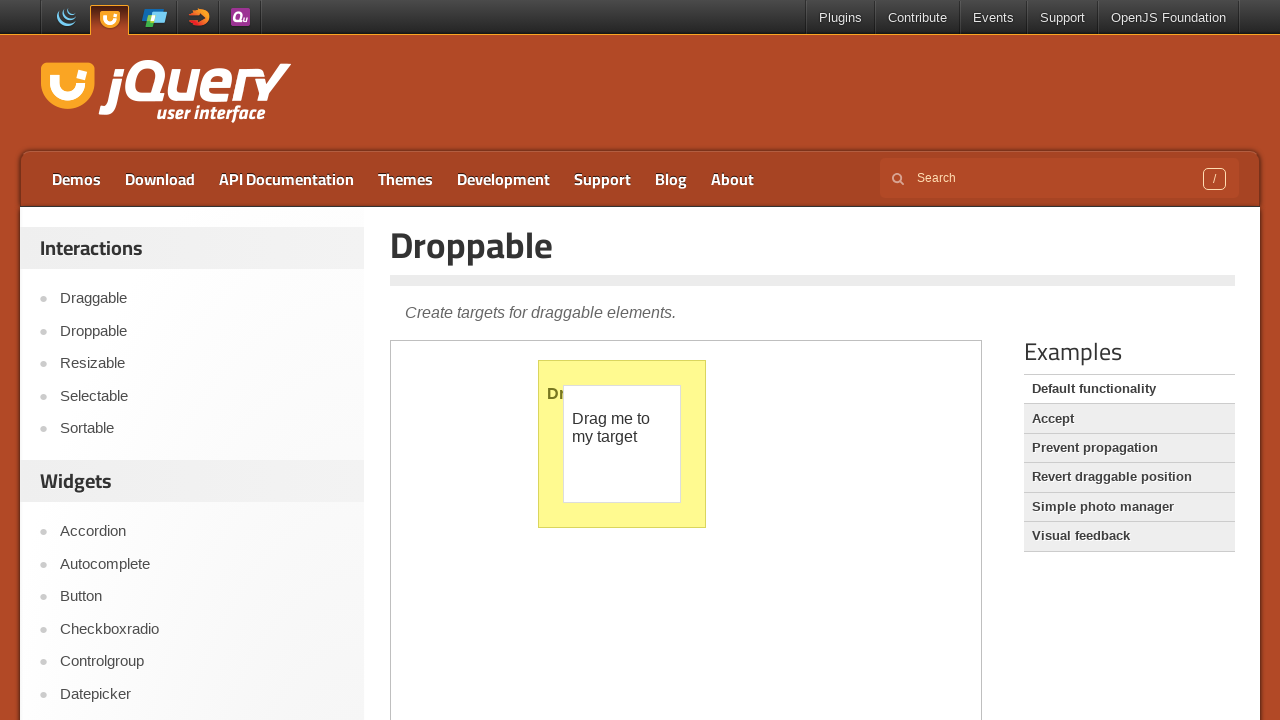